Tests footer navigation by finding footer links in a specific column and opening each link in a new tab using Ctrl+Enter, then iterating through all opened tabs to verify page titles

Starting URL: https://www.rahulshettyacademy.com/AutomationPractice/

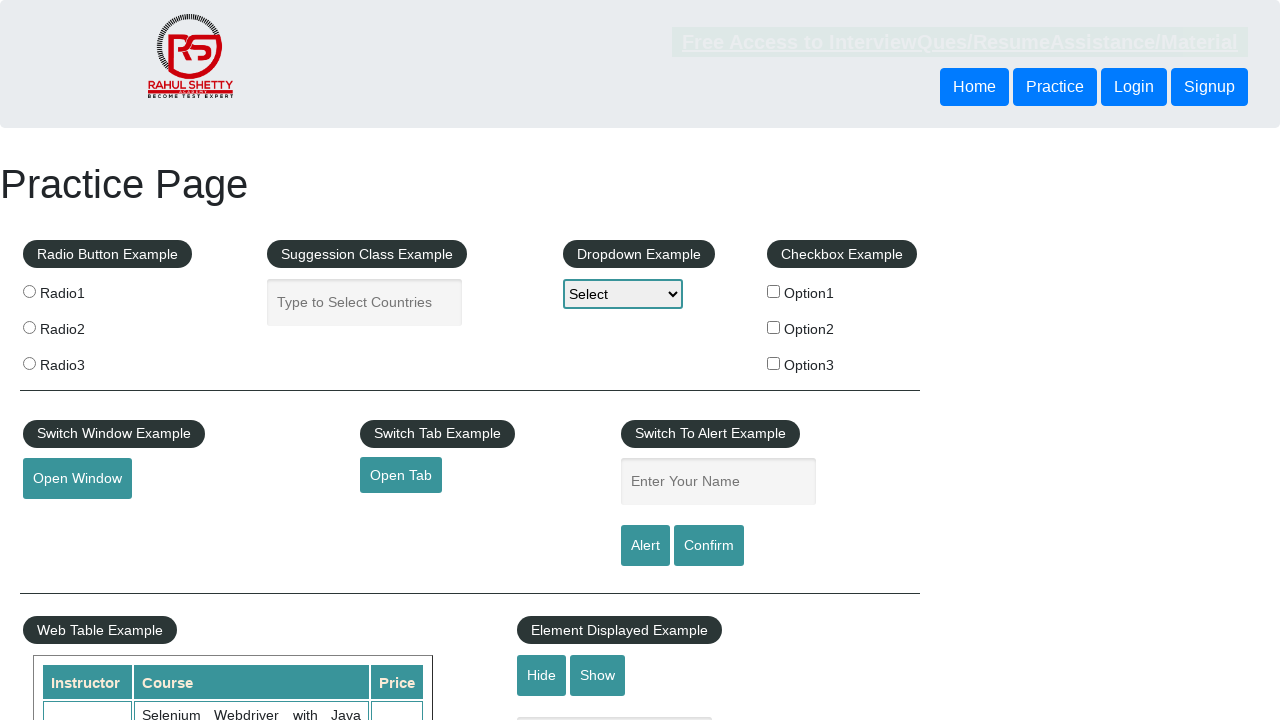

Waited for footer element to load
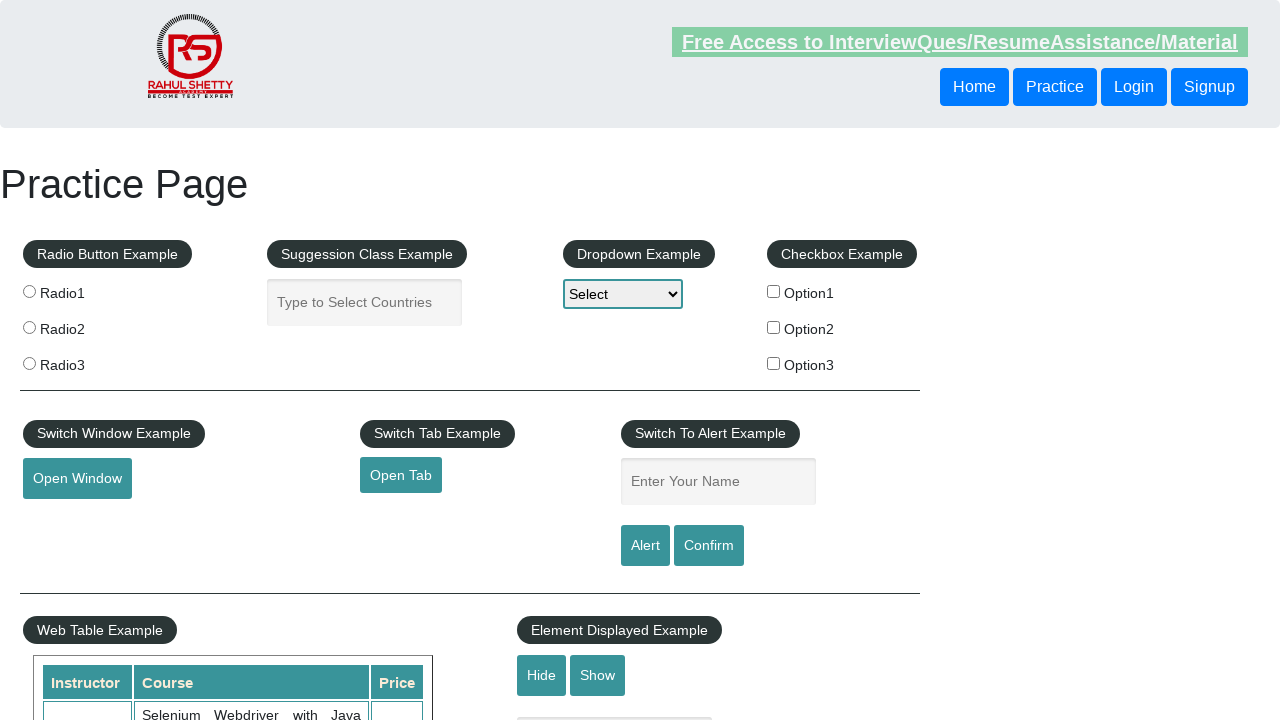

Located all footer column links using XPath selector
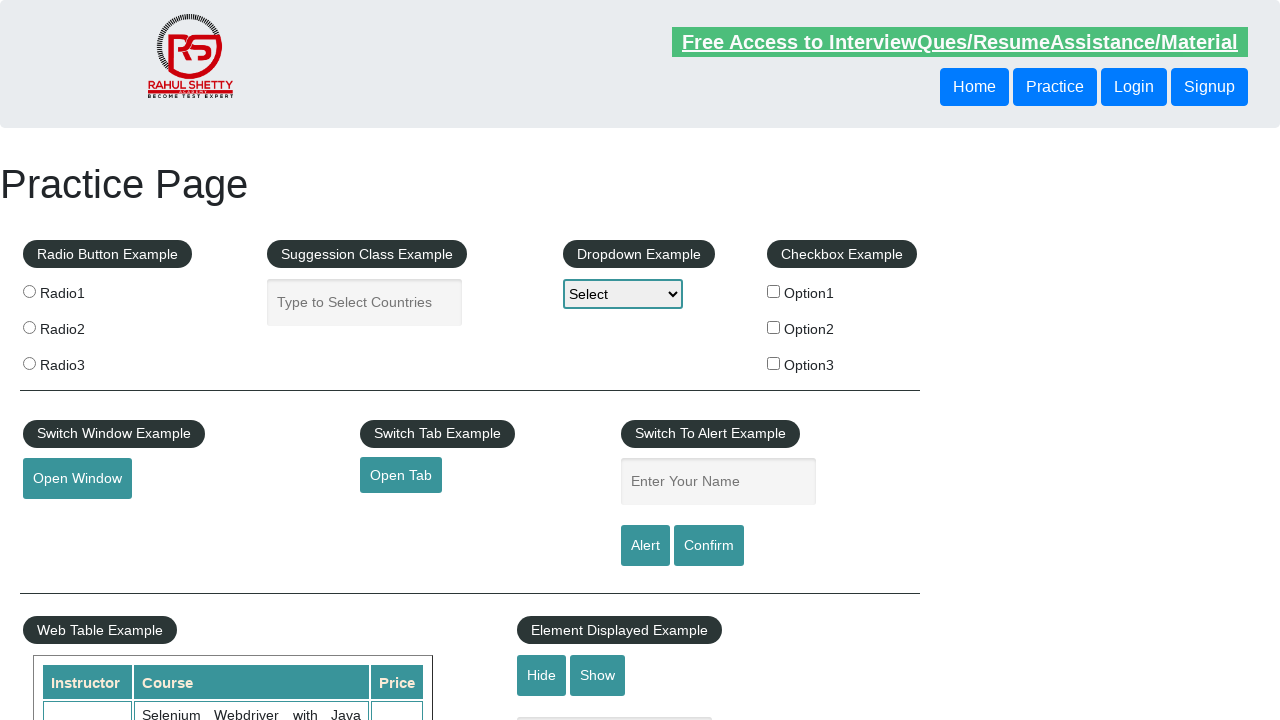

Found 5 footer links in the first column
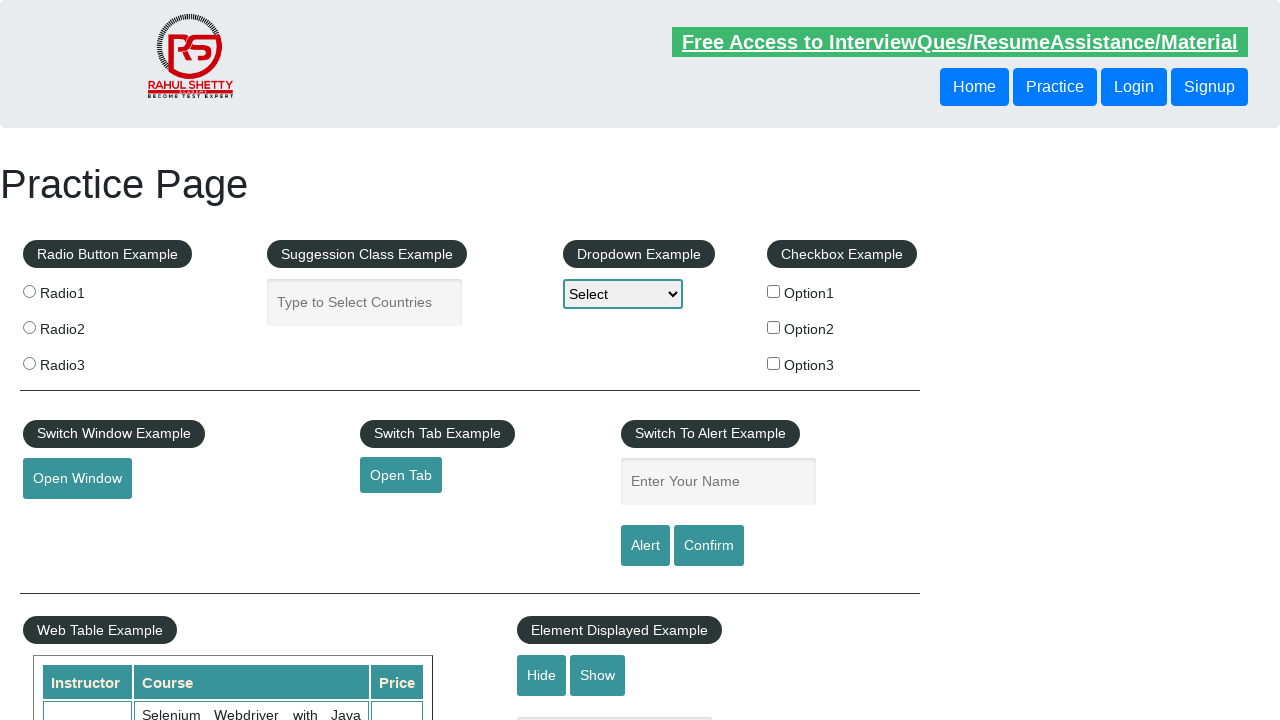

Opened footer link 1 in a new tab using Ctrl+Click at (68, 520) on xpath=//tbody/tr/td[1]/ul//a >> nth=1
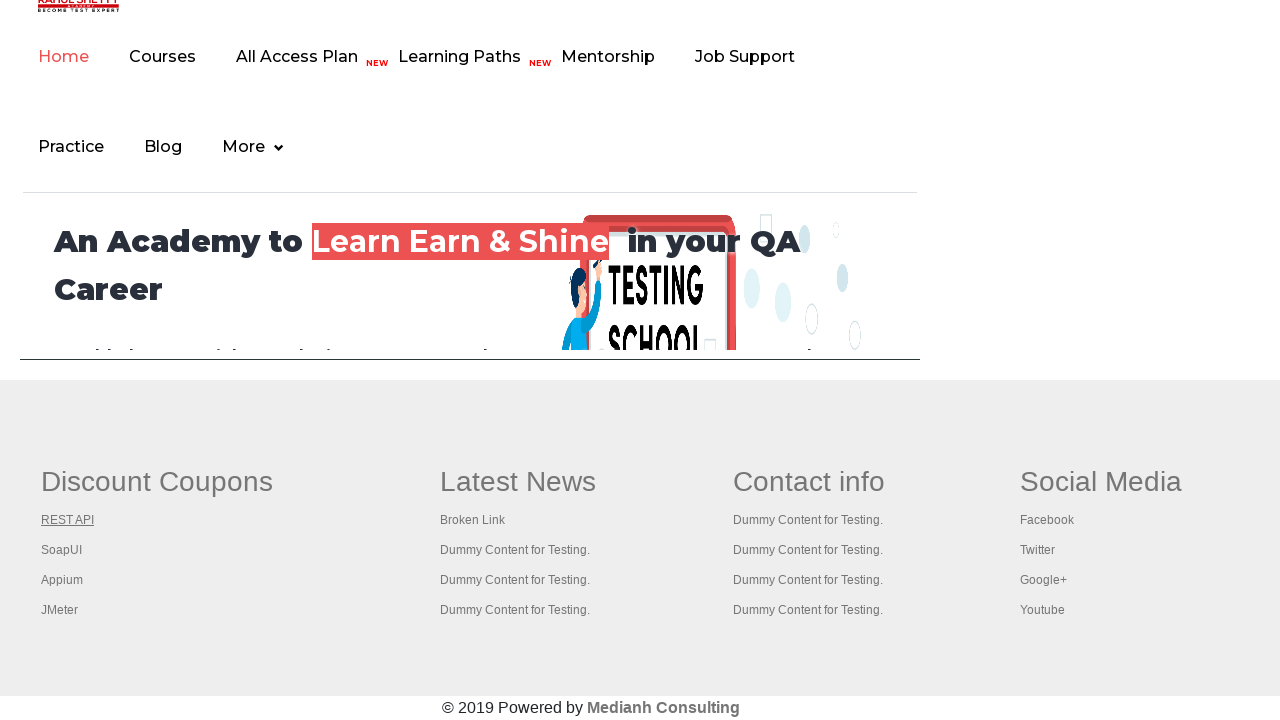

Opened footer link 2 in a new tab using Ctrl+Click at (62, 550) on xpath=//tbody/tr/td[1]/ul//a >> nth=2
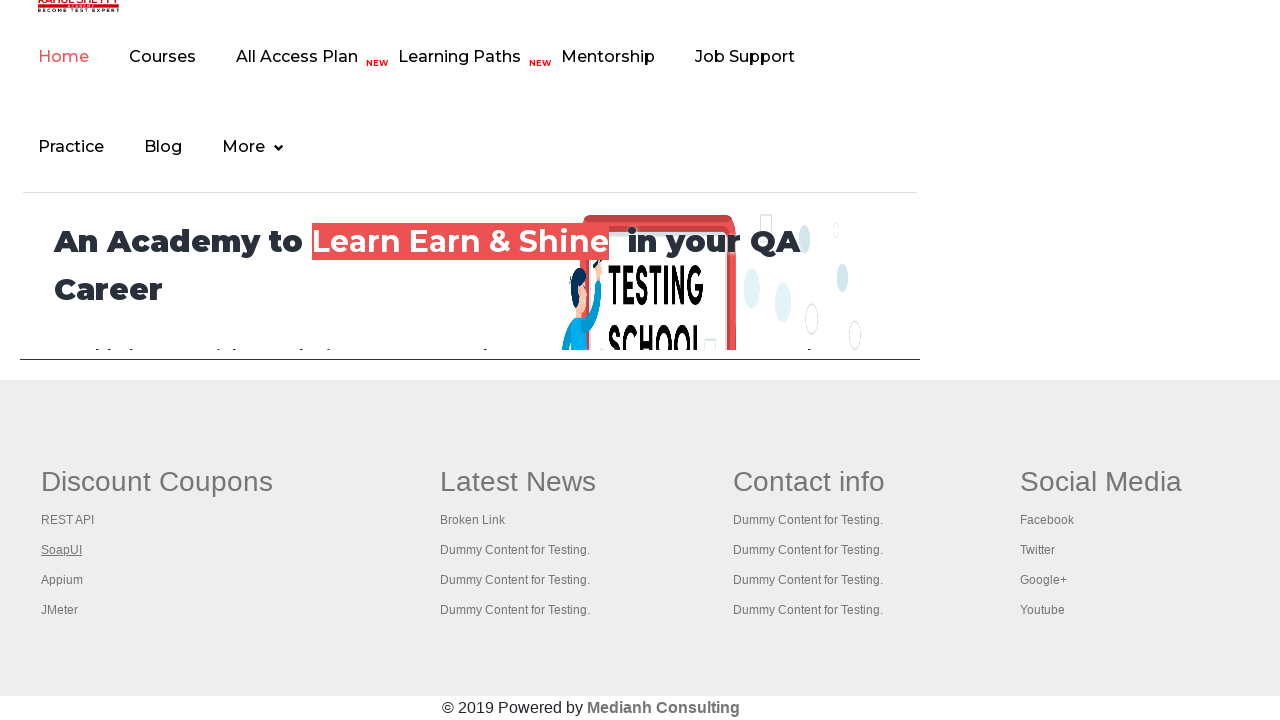

Opened footer link 3 in a new tab using Ctrl+Click at (62, 580) on xpath=//tbody/tr/td[1]/ul//a >> nth=3
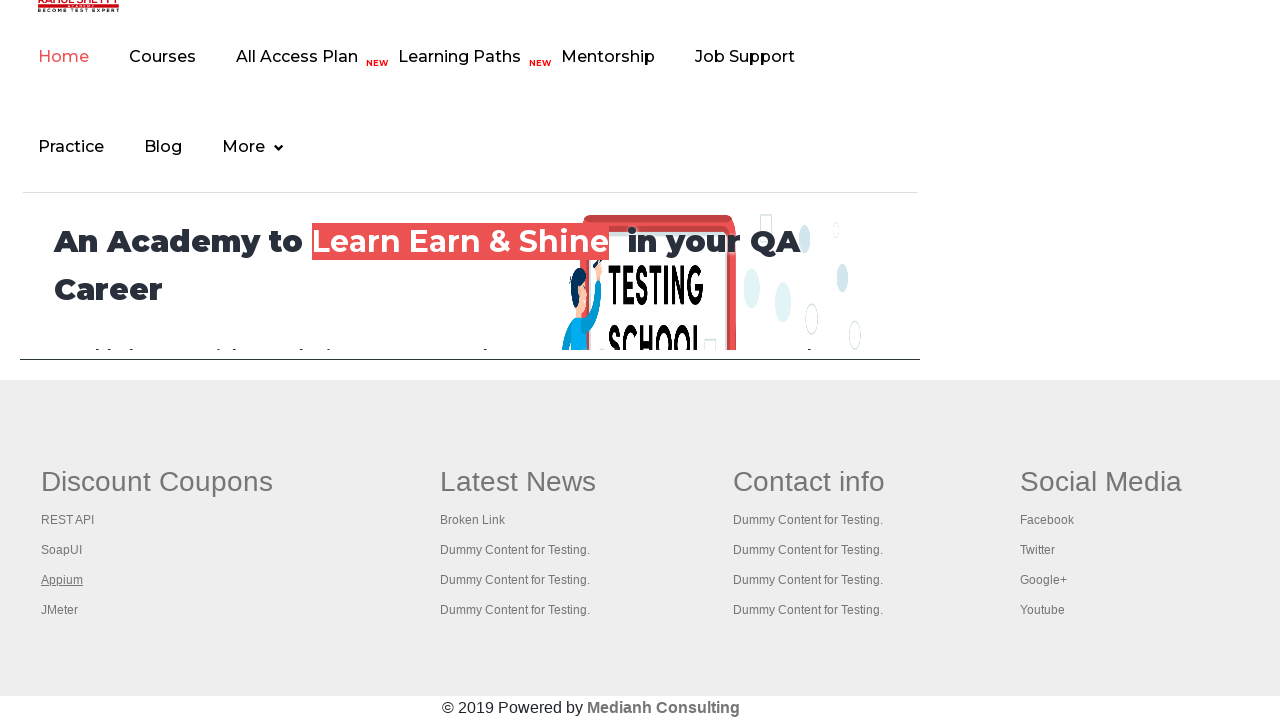

Opened footer link 4 in a new tab using Ctrl+Click at (60, 610) on xpath=//tbody/tr/td[1]/ul//a >> nth=4
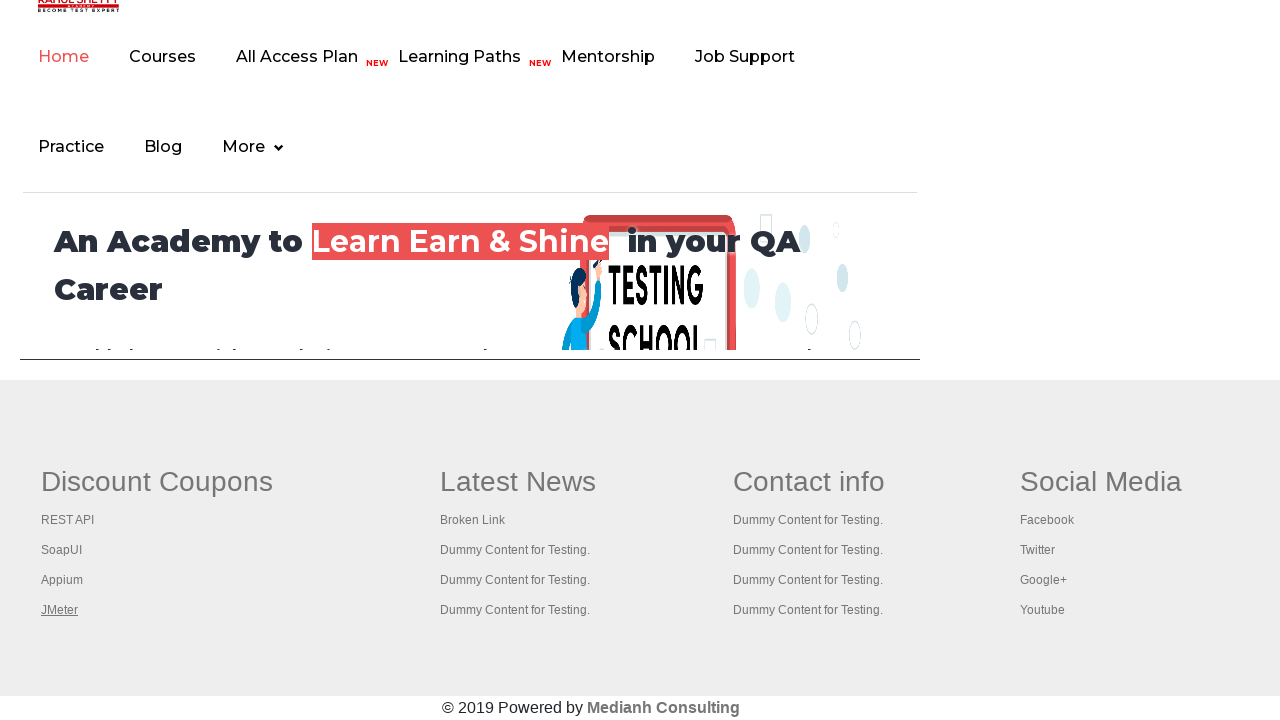

Retrieved all open tabs/pages from context, total: 5
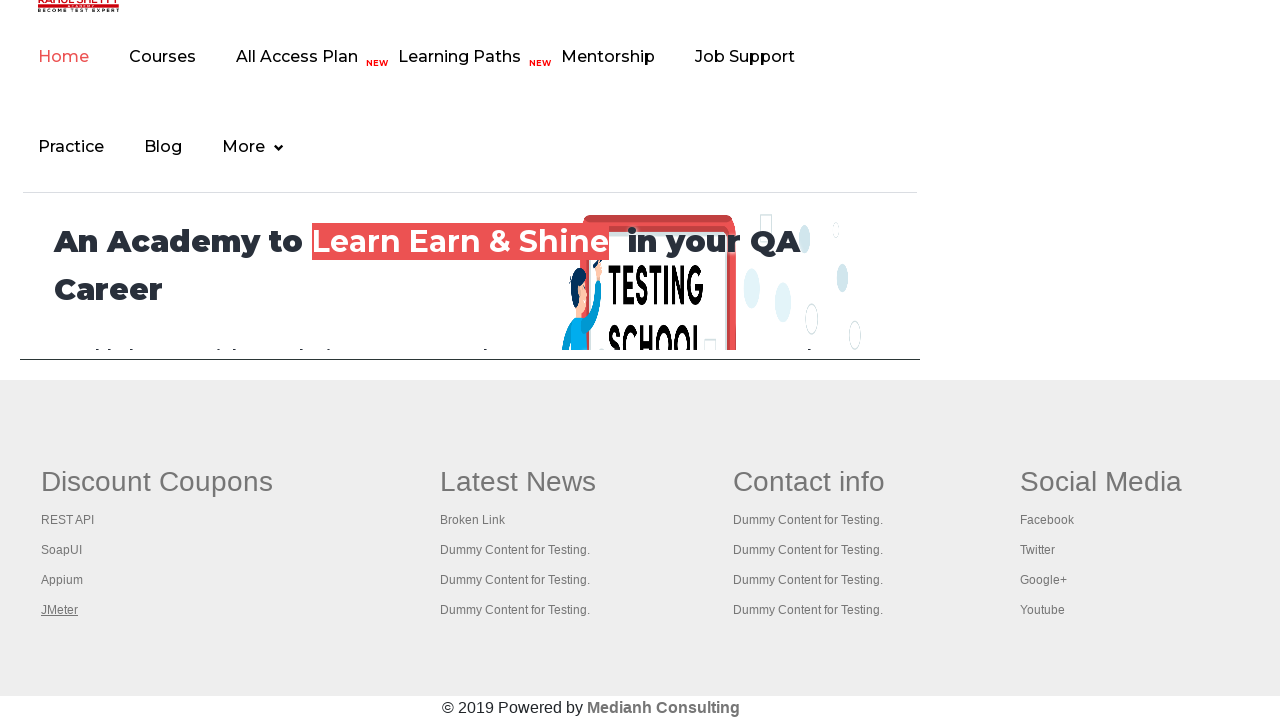

Tab loaded with title: Practice Page
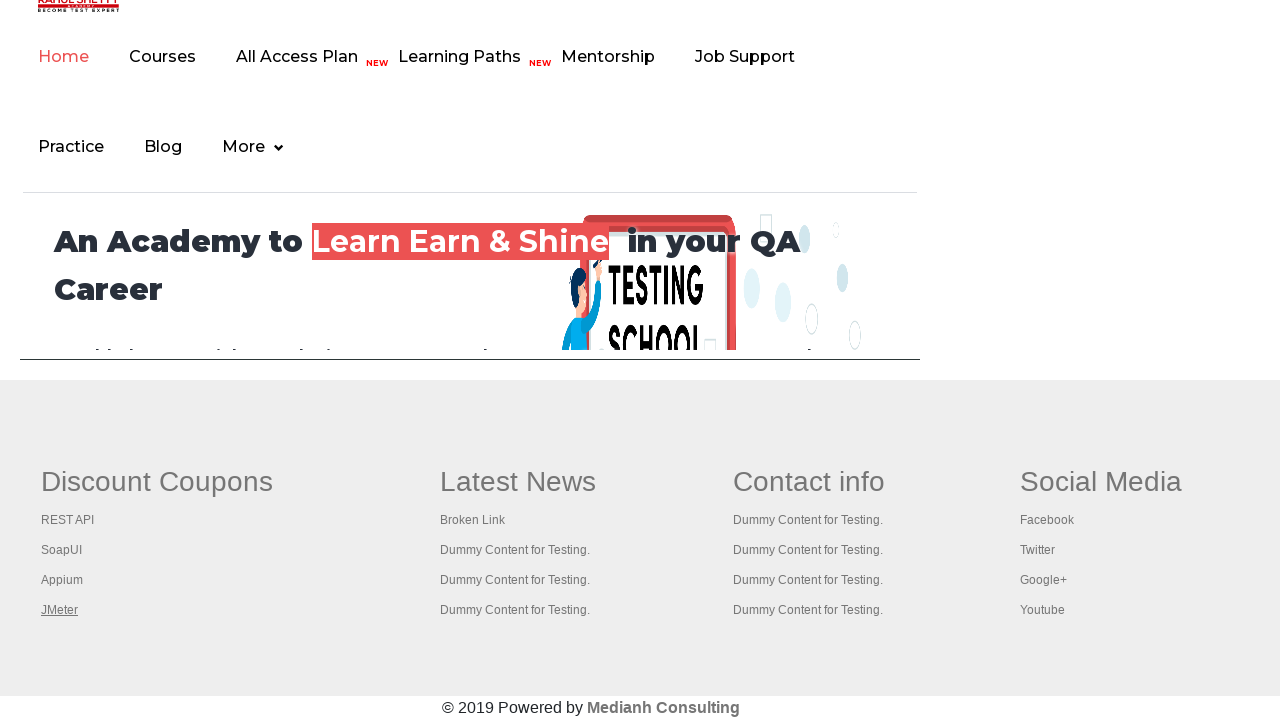

Tab loaded with title: REST API Tutorial
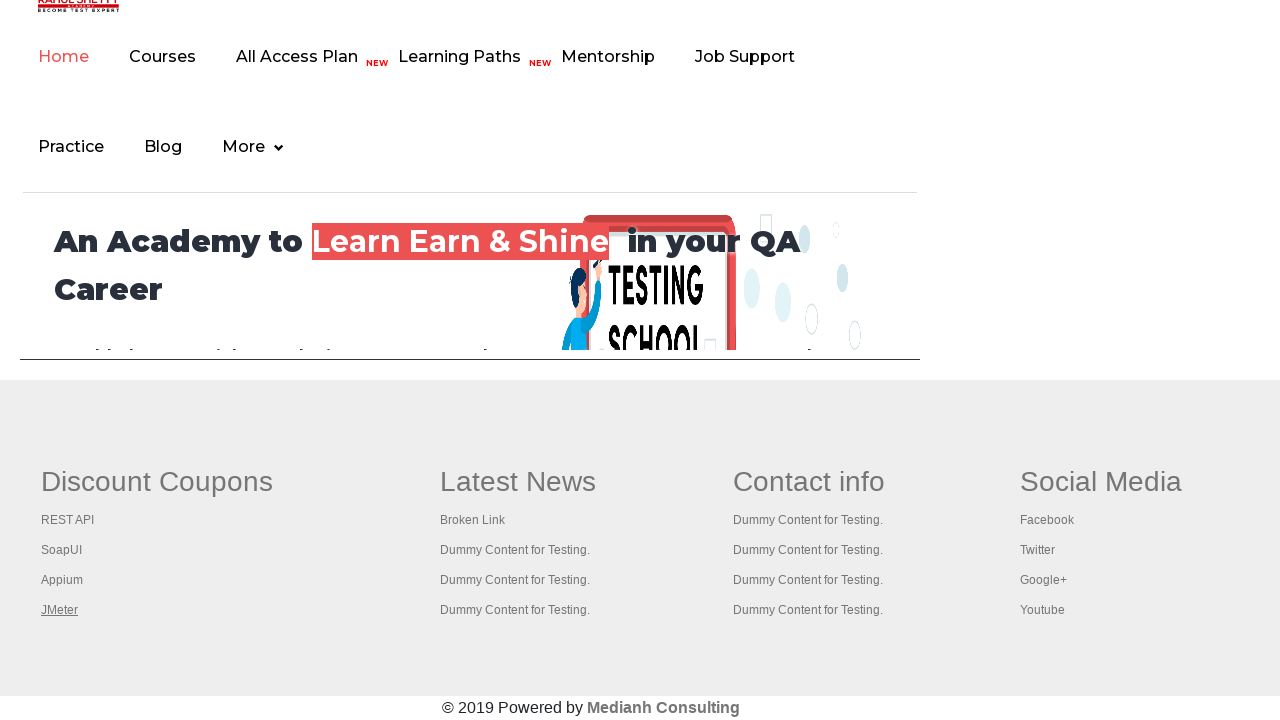

Tab loaded with title: The World’s Most Popular API Testing Tool | SoapUI
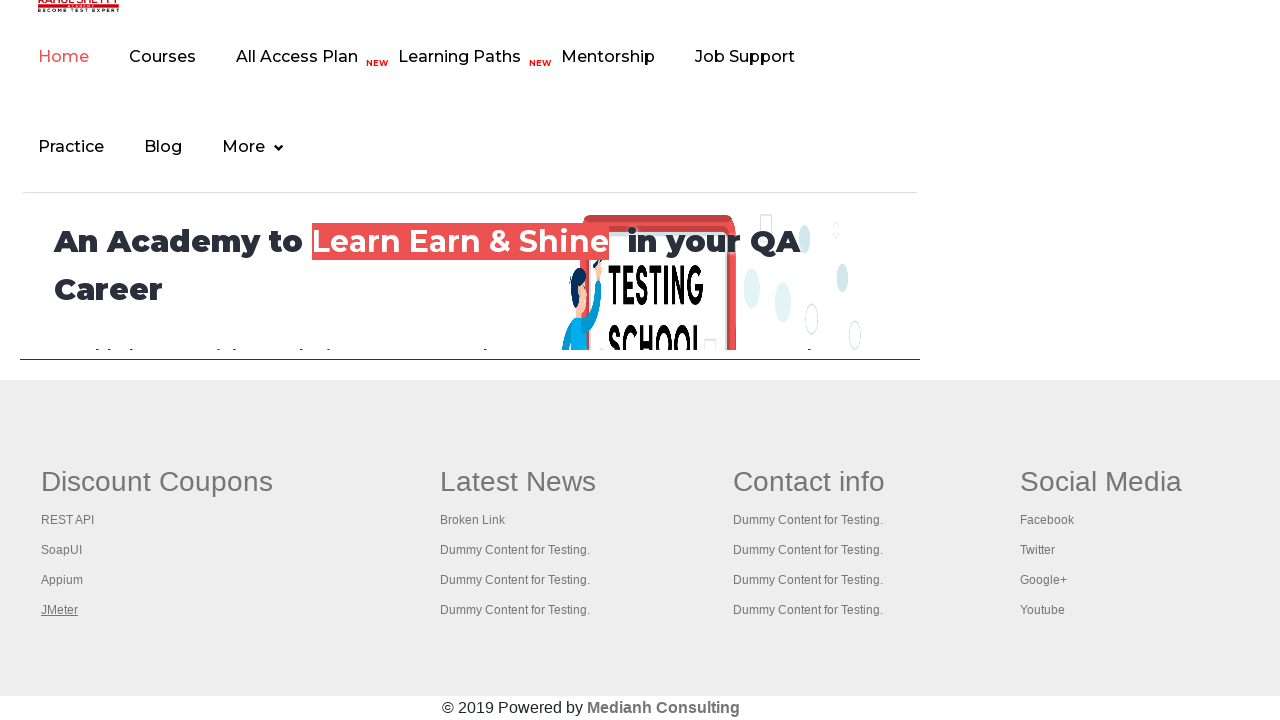

Tab loaded with title: Appium tutorial for Mobile Apps testing | RahulShetty Academy | Rahul
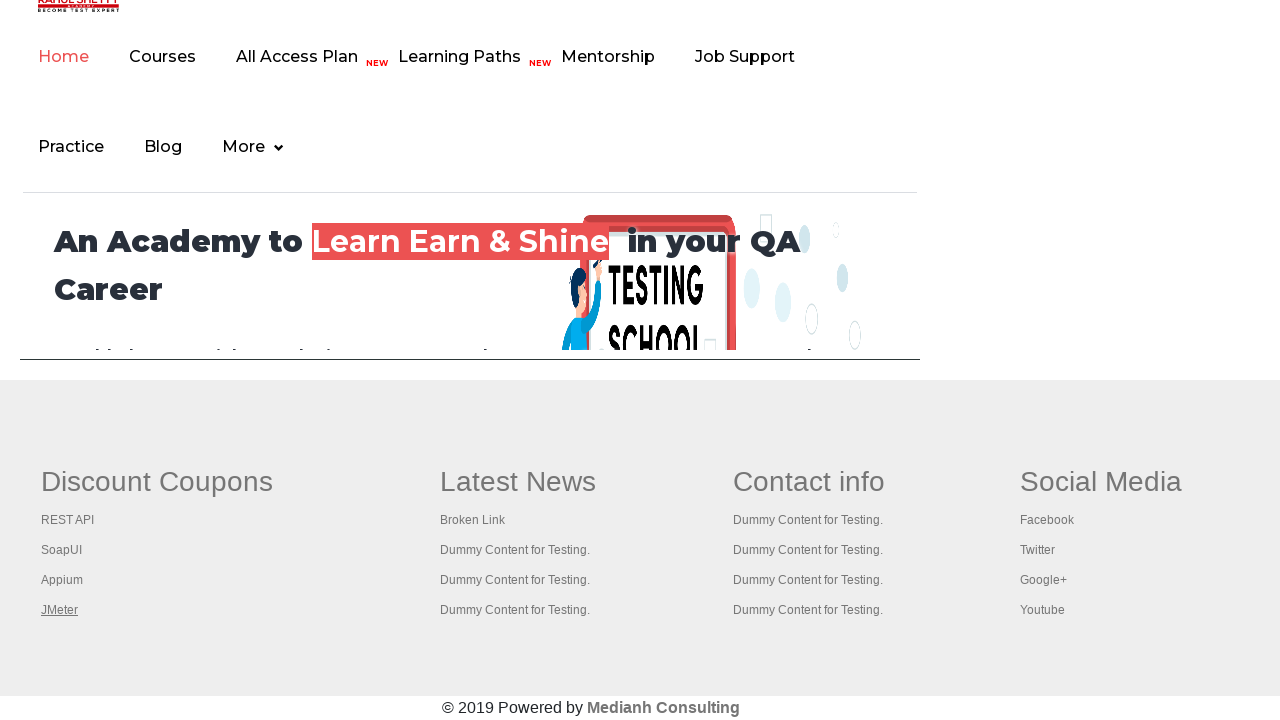

Tab loaded with title: Apache JMeter - Apache JMeter™
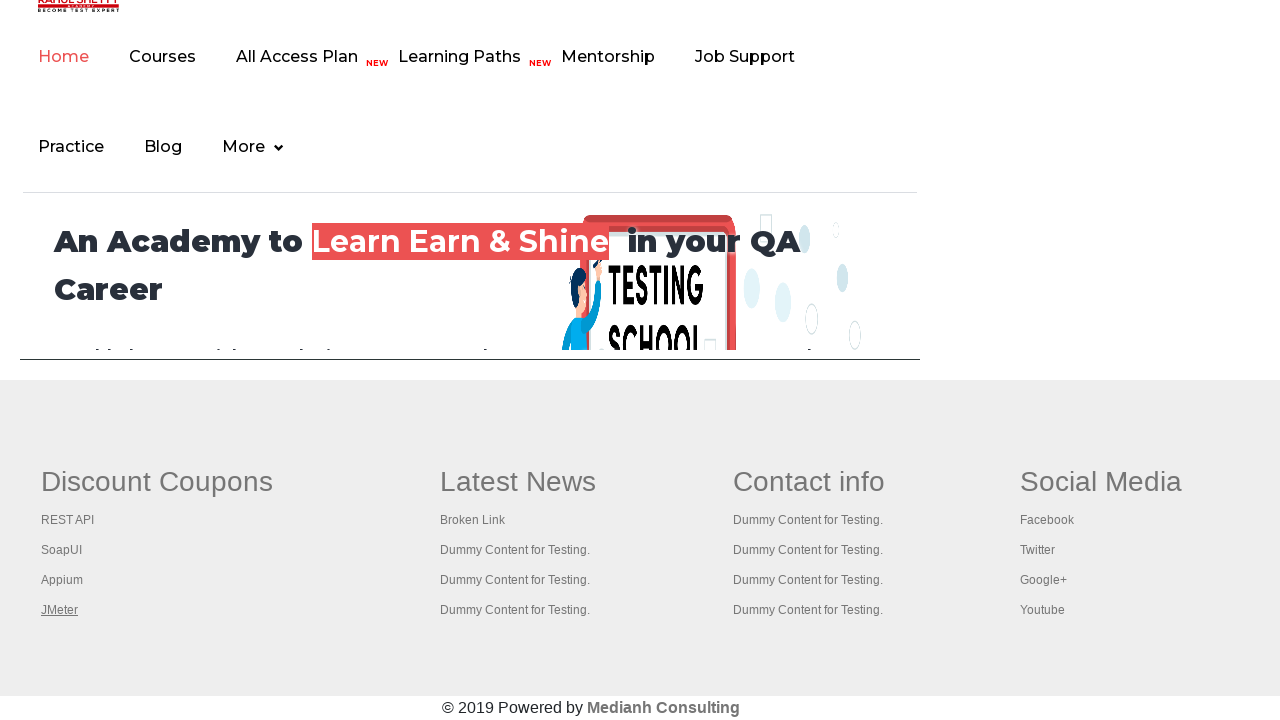

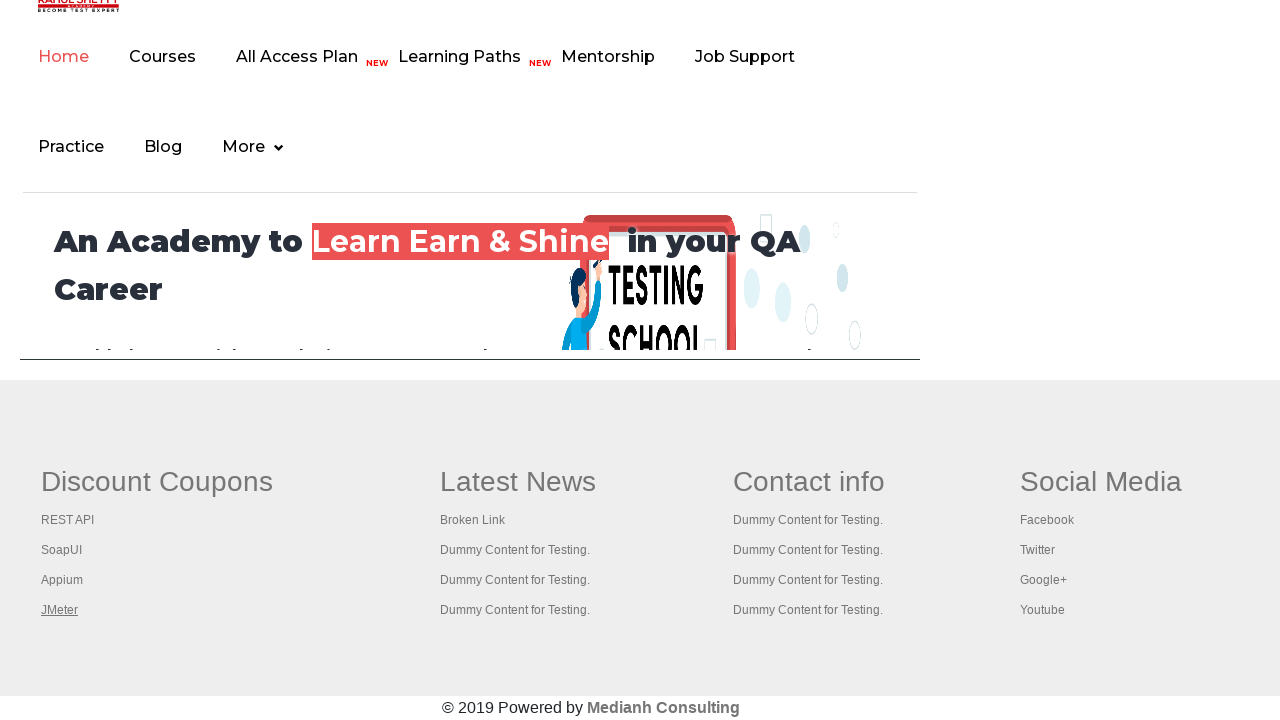